Navigates to AnhTester website and clicks on the blog link to verify blog page loads

Starting URL: https://anhtester.com

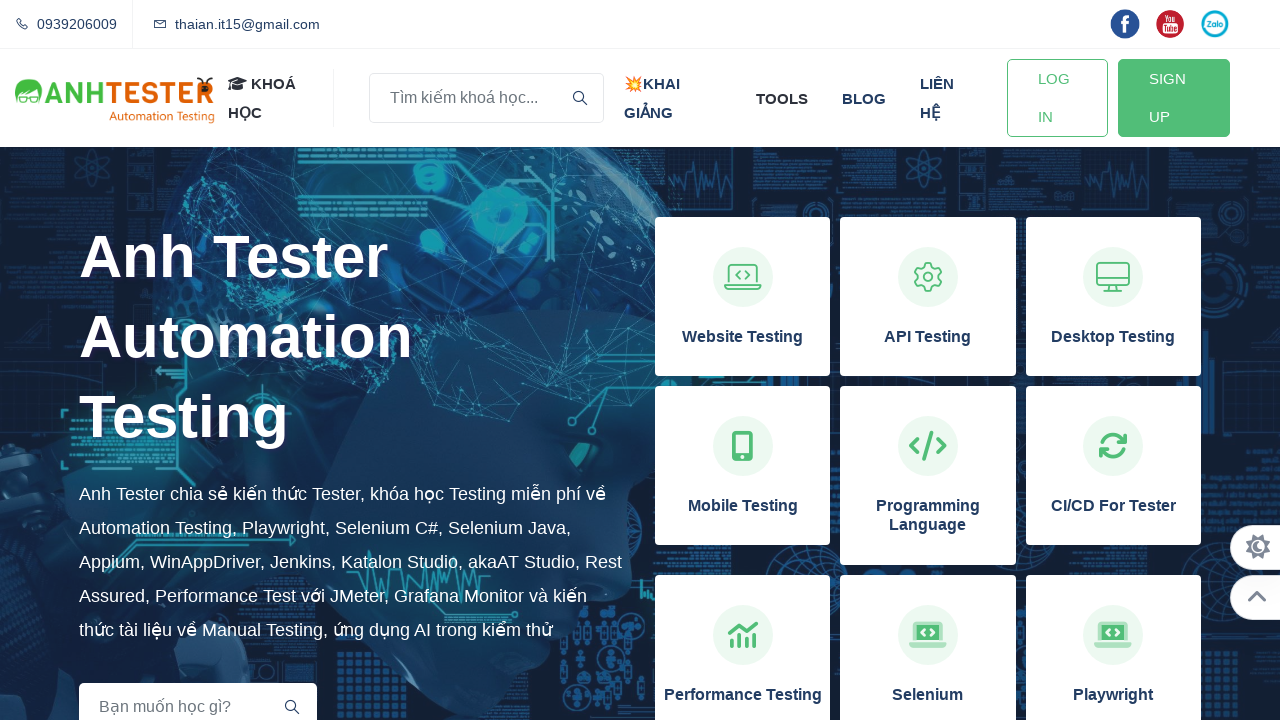

Clicked on blog link at (864, 98) on xpath=//a[normalize-space()='blog']
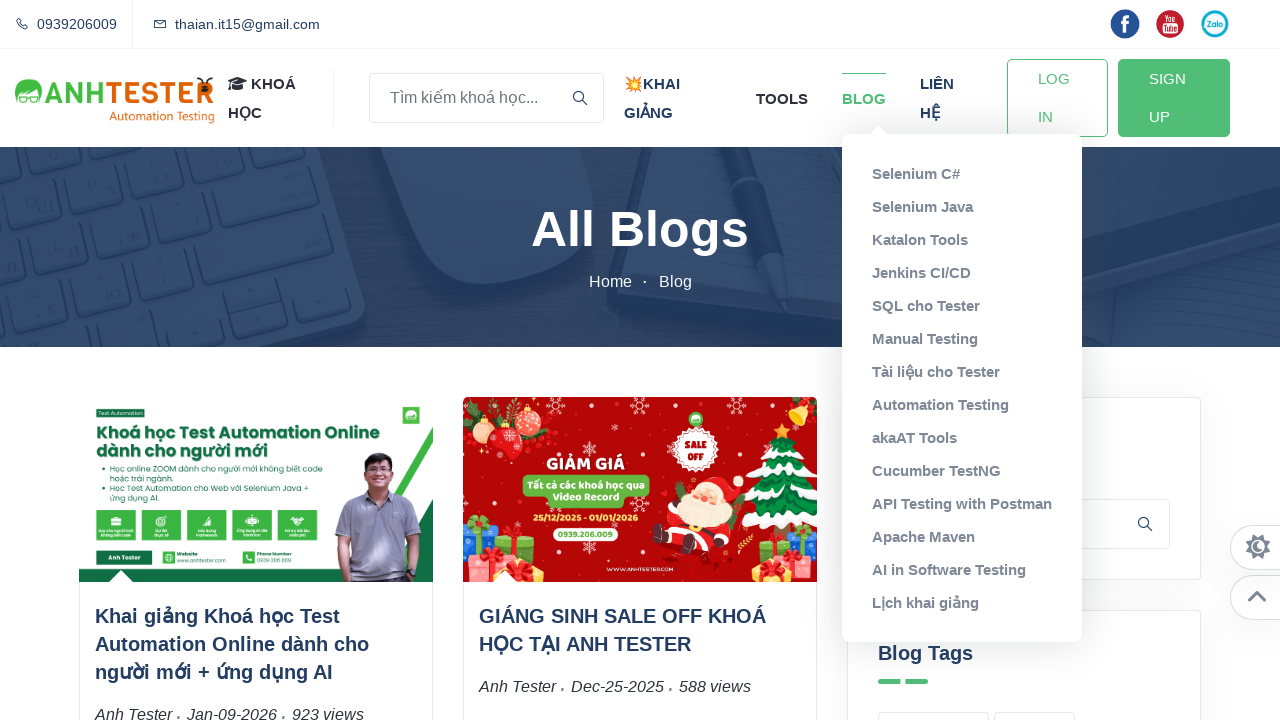

Waited for blog page to load
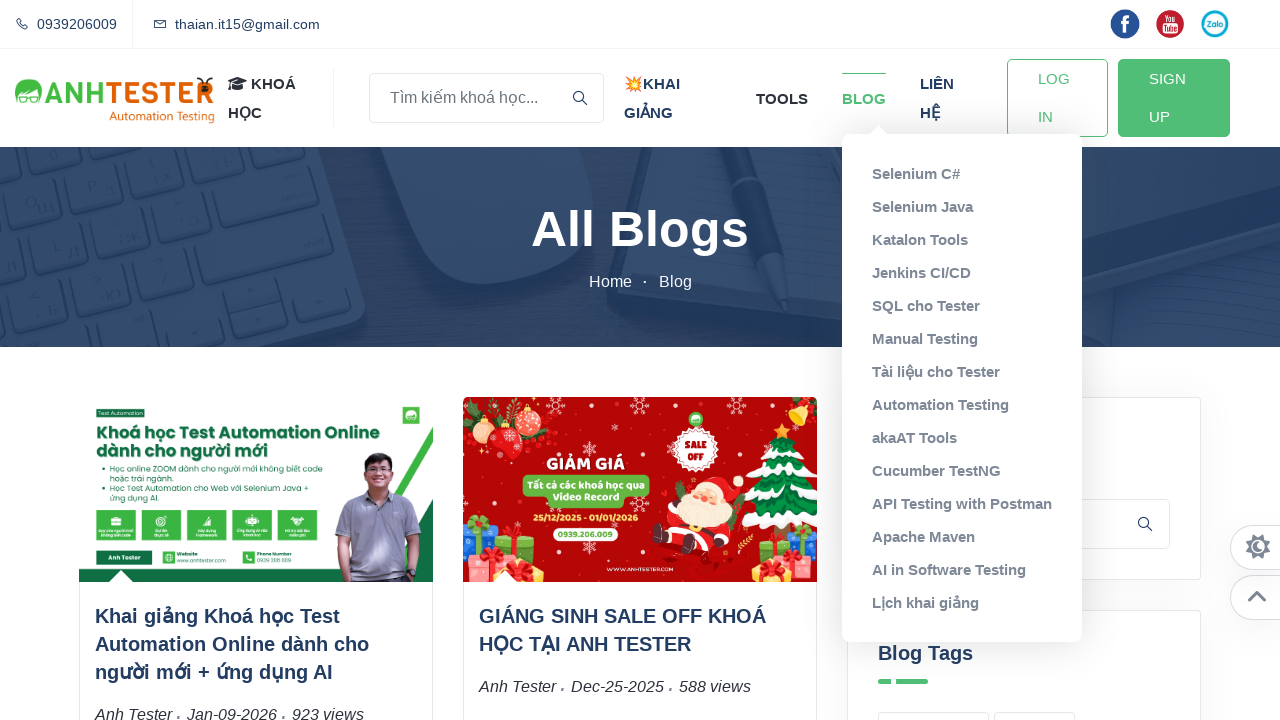

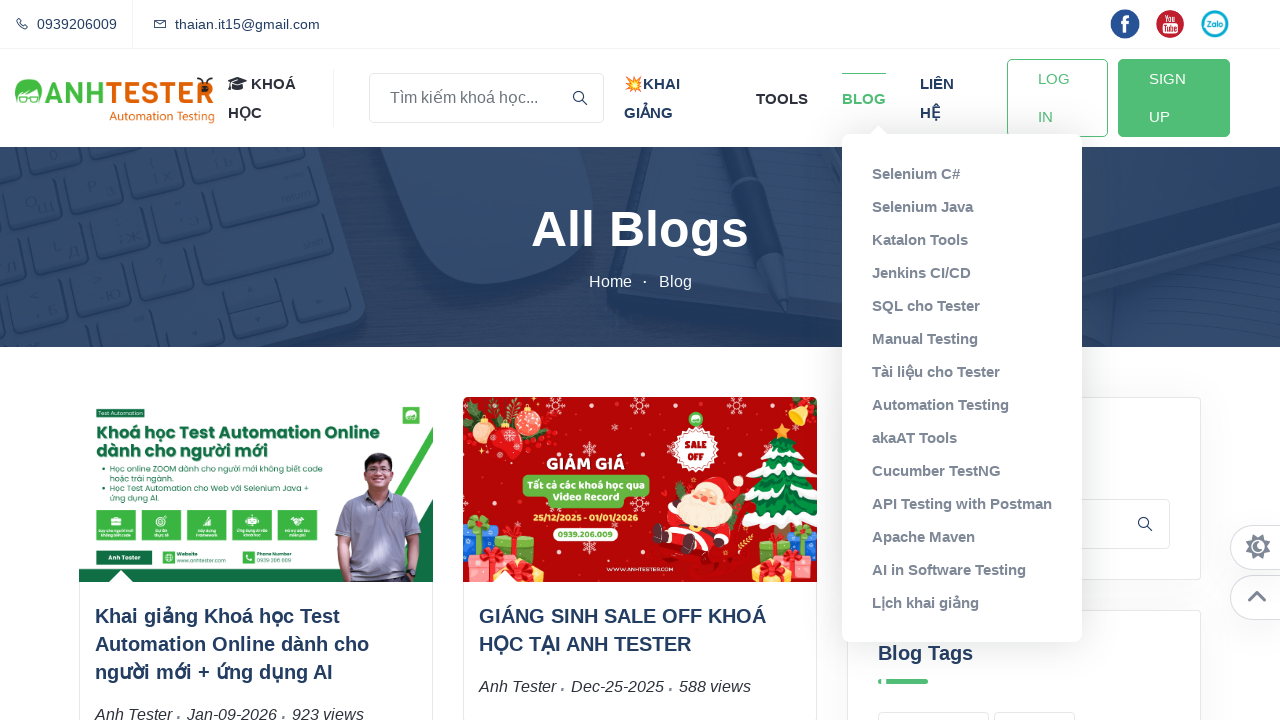